Tests selecting a dropdown option by visible text, selecting "Apple" from a fruits dropdown

Starting URL: https://letcode.in/dropdowns

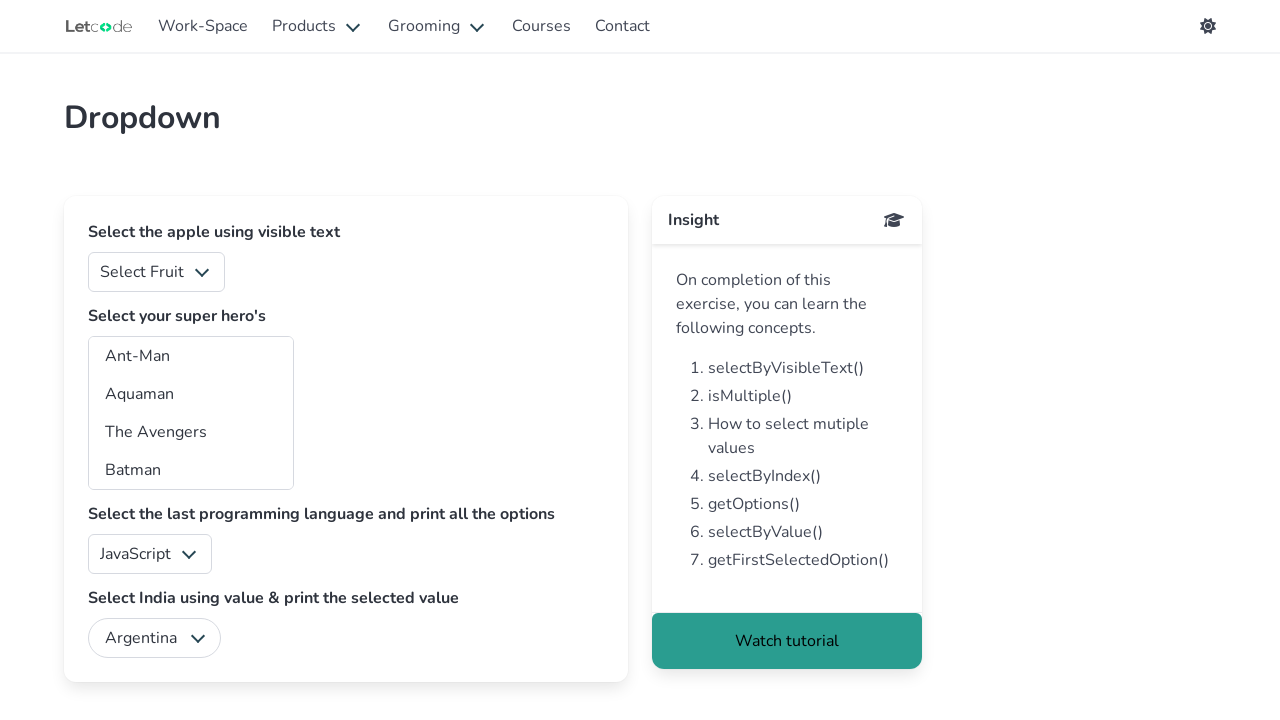

Navigated to dropdown test page
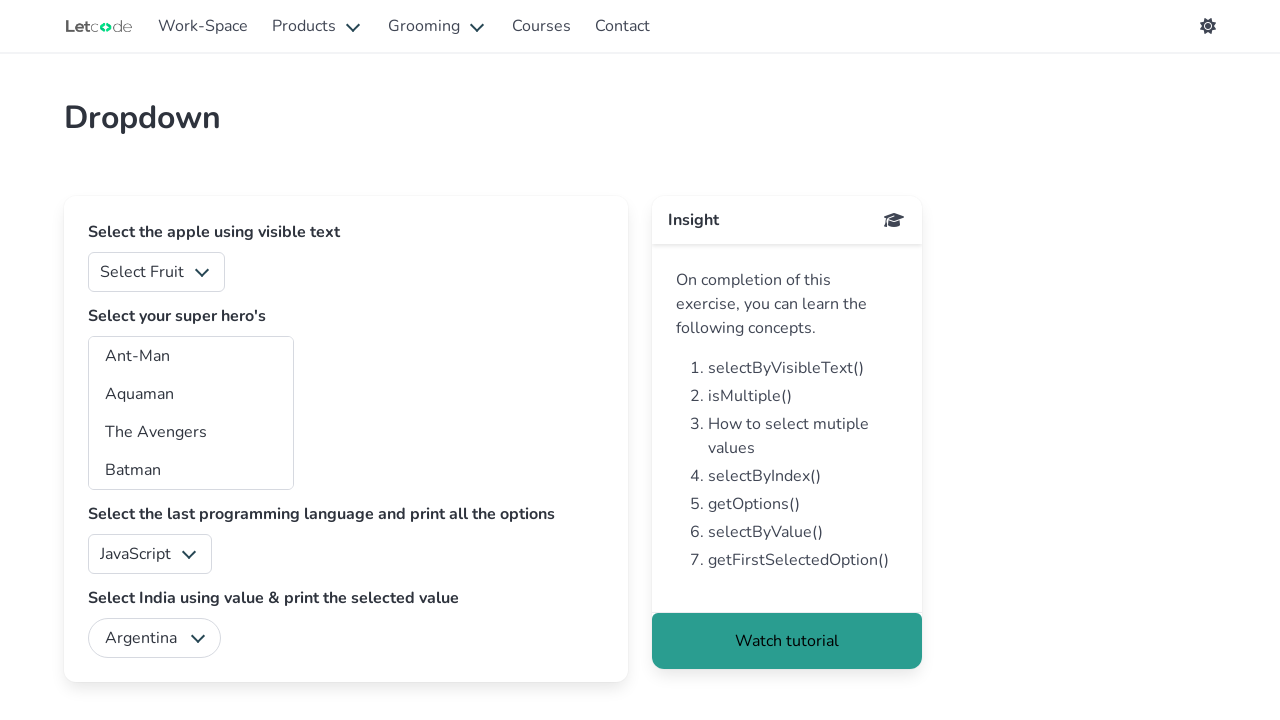

Selected 'Apple' from fruits dropdown by visible text on #fruits
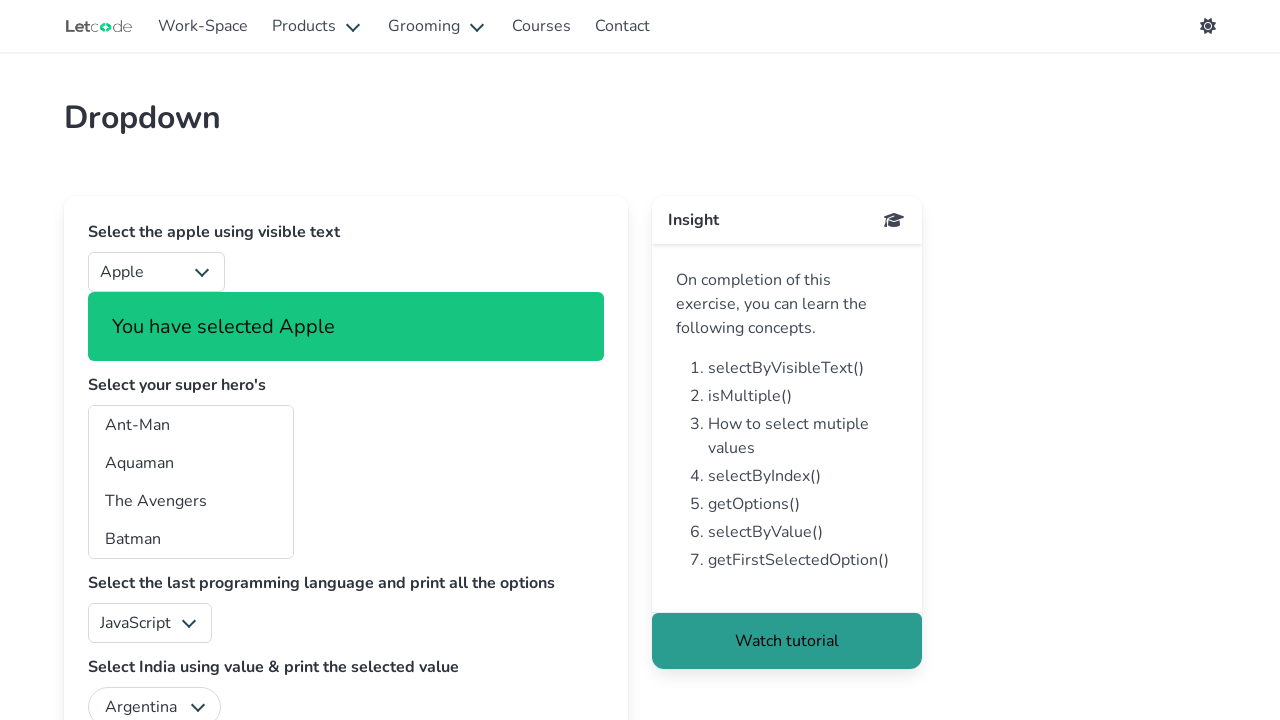

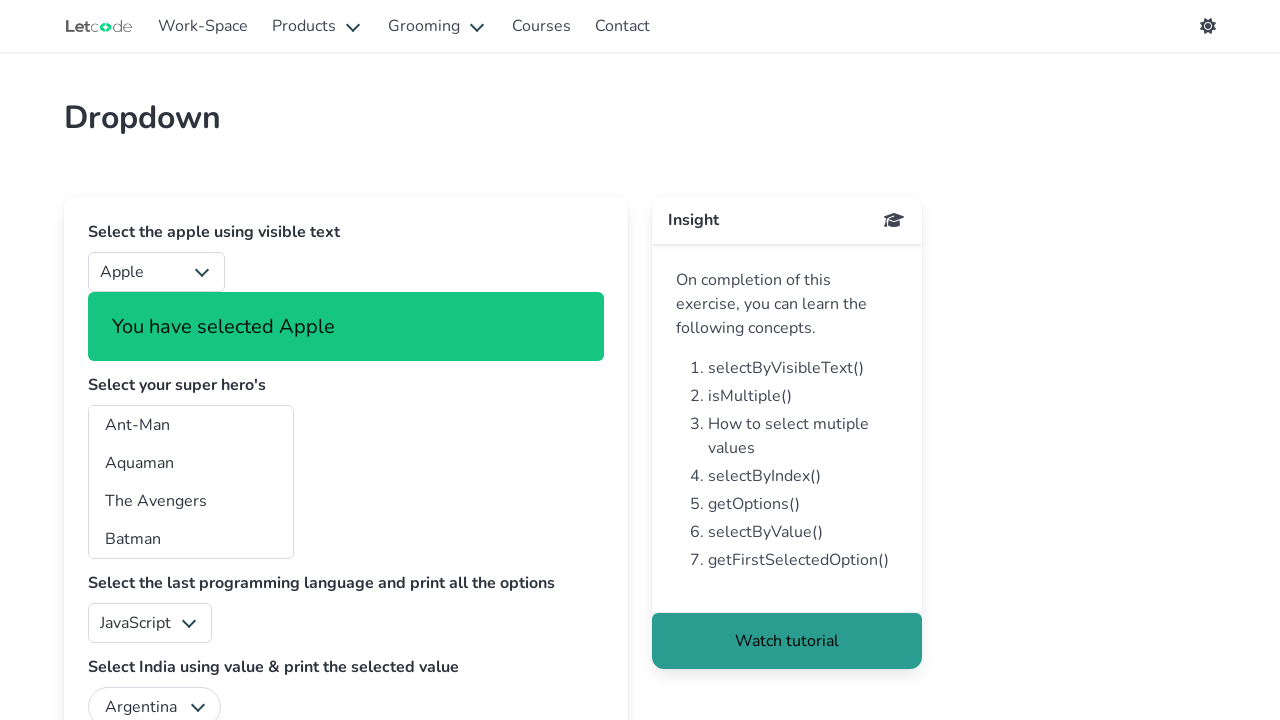